Tests copy-paste functionality using keyboard actions on W3Schools registration form example

Starting URL: https://www.w3schools.com/howto/howto_css_register_form.asp

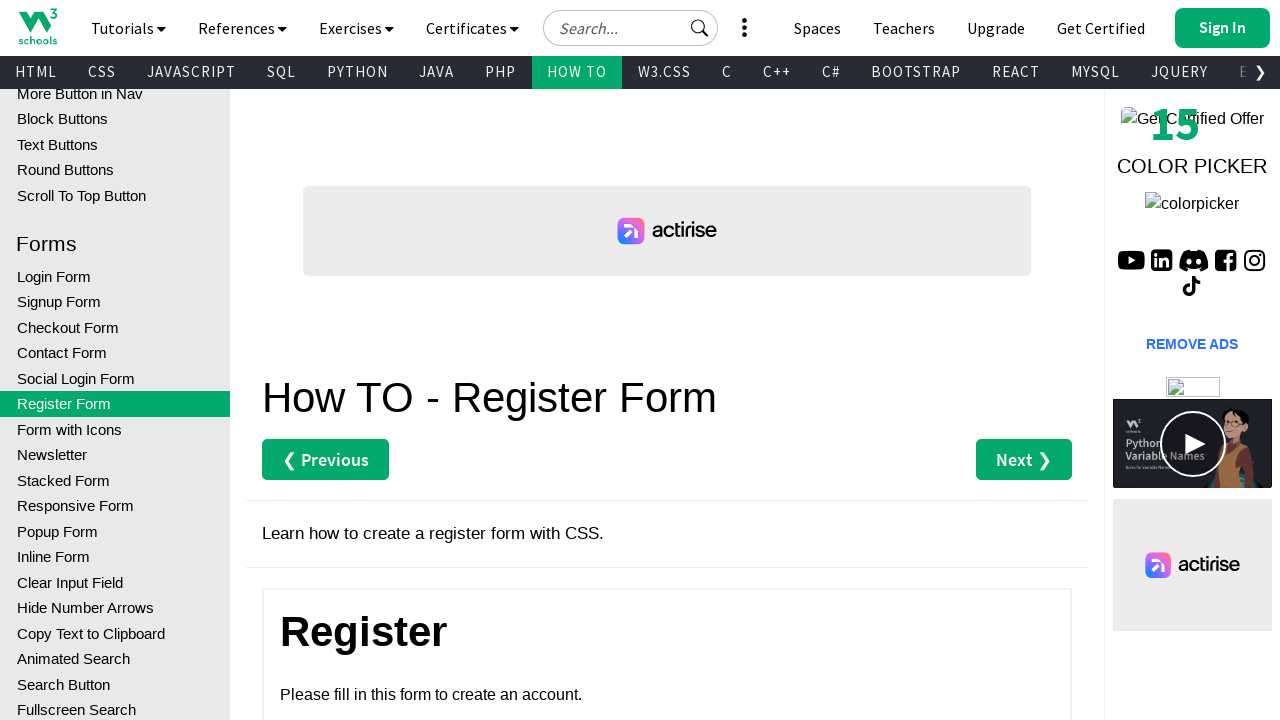

Filled first input field with 'Anvesh' on input.w3-input.w3-light-grey.w3-margin-bottom >> nth=0
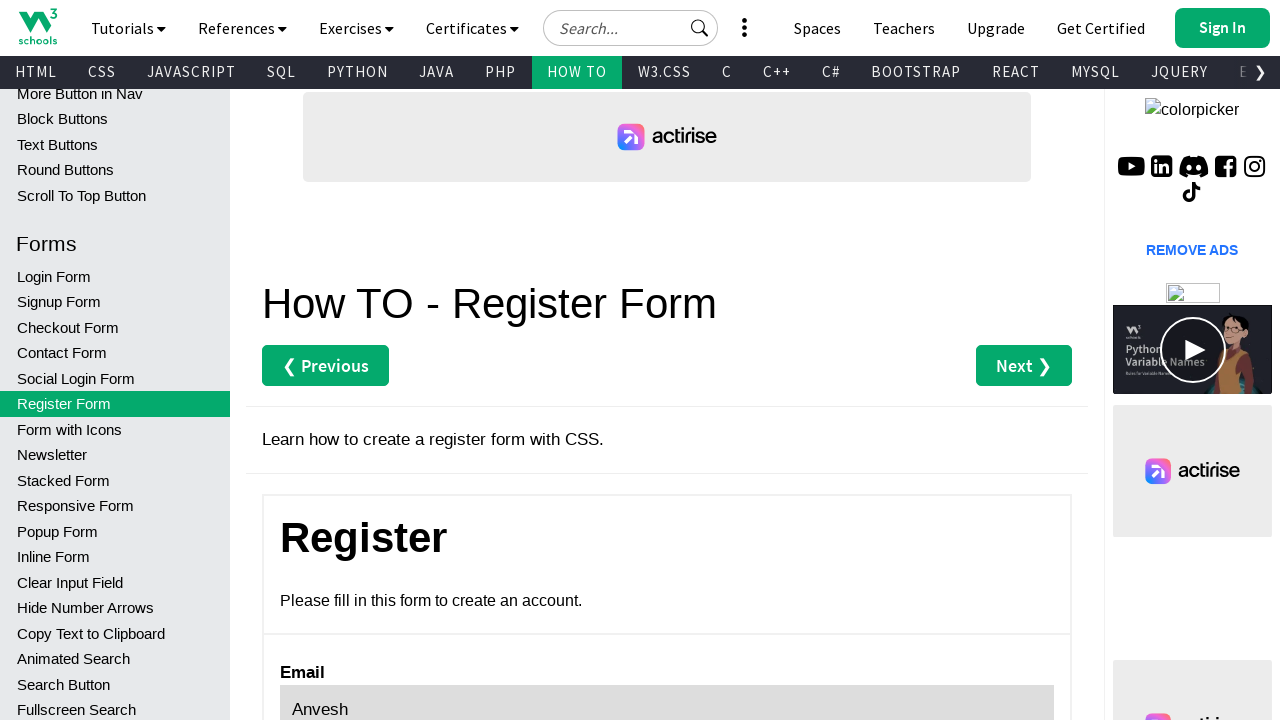

Selected all text in input field using Ctrl+A on input.w3-input.w3-light-grey.w3-margin-bottom >> nth=0
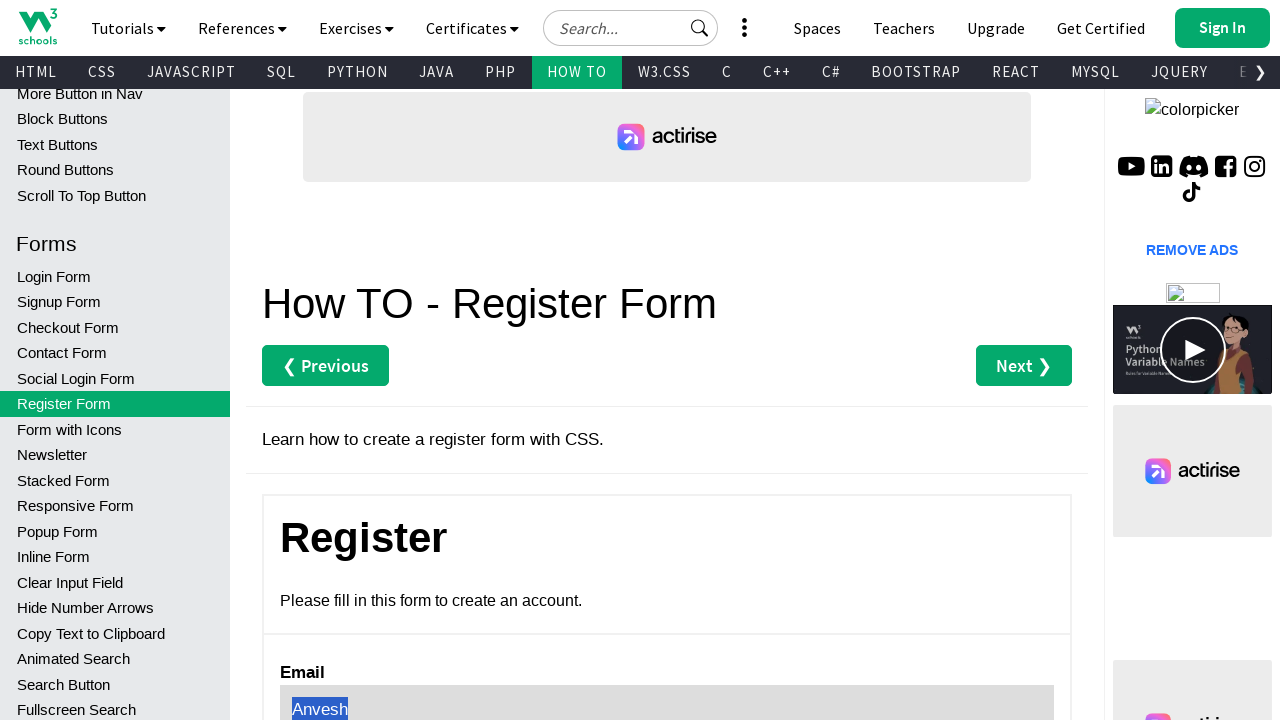

Copied selected text using Ctrl+C on input.w3-input.w3-light-grey.w3-margin-bottom >> nth=0
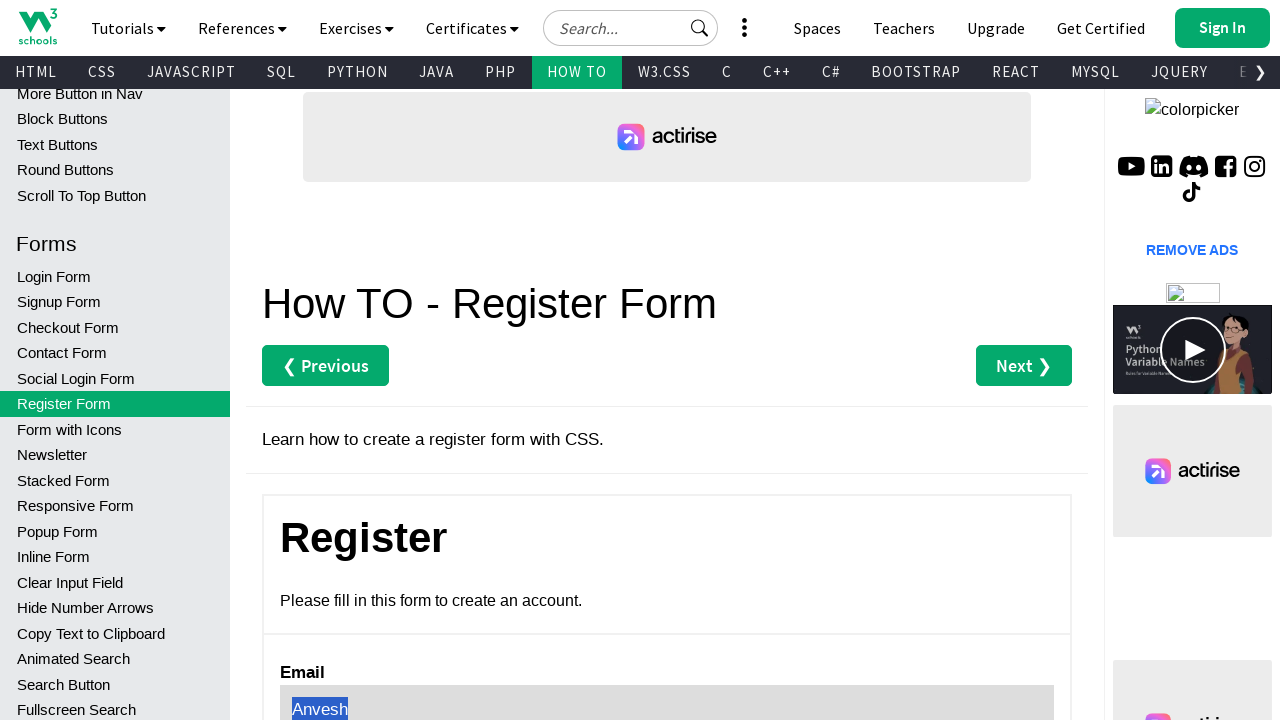

Moved focus to next field using Tab on input.w3-input.w3-light-grey.w3-margin-bottom >> nth=0
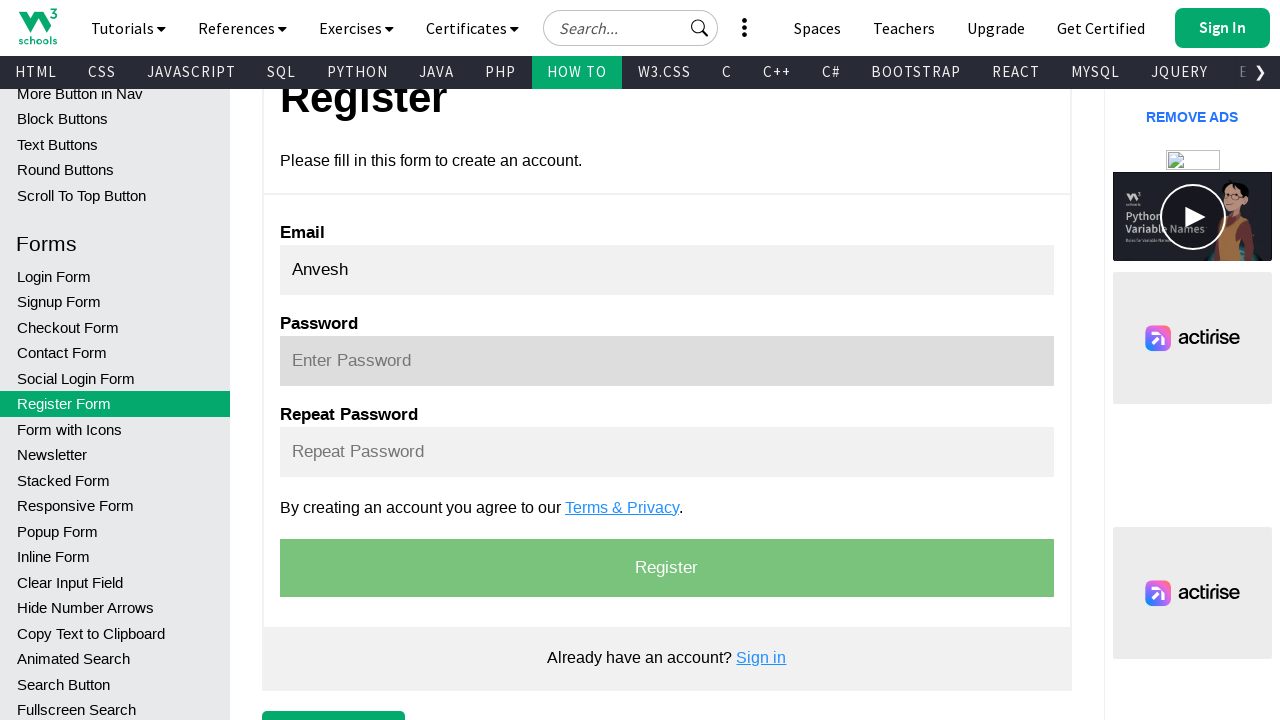

Pasted copied text into next field using Ctrl+V
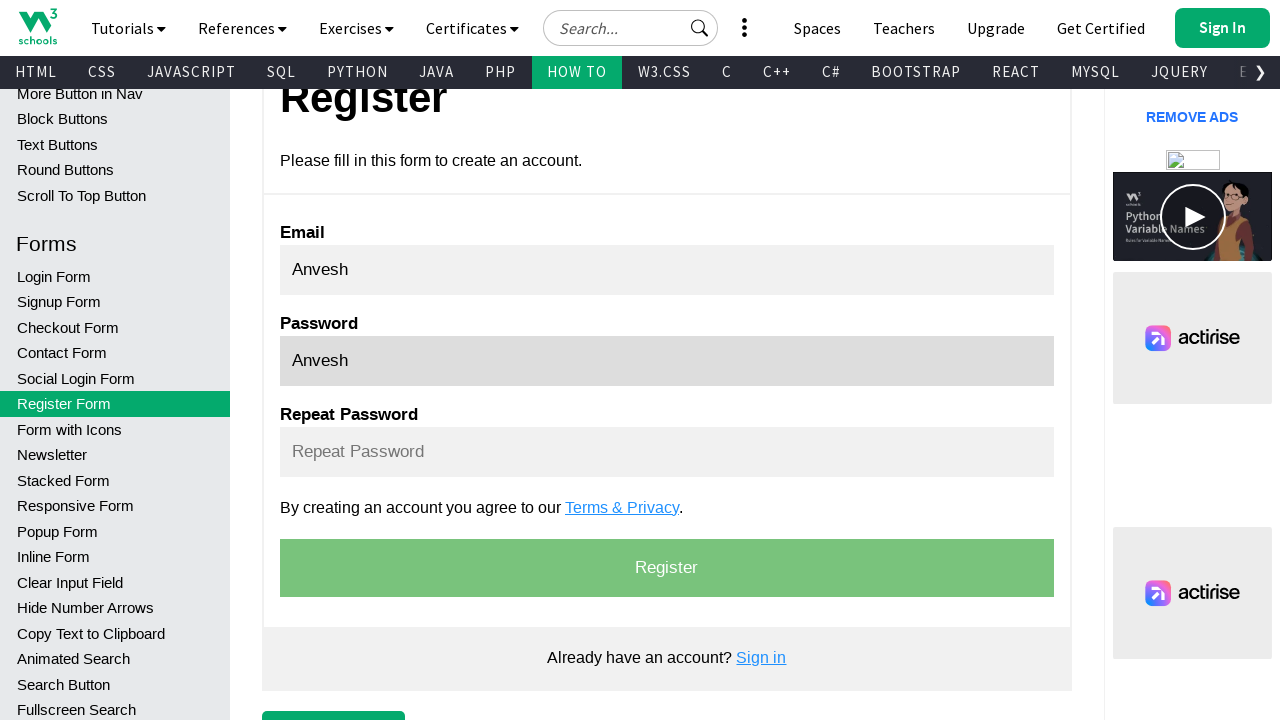

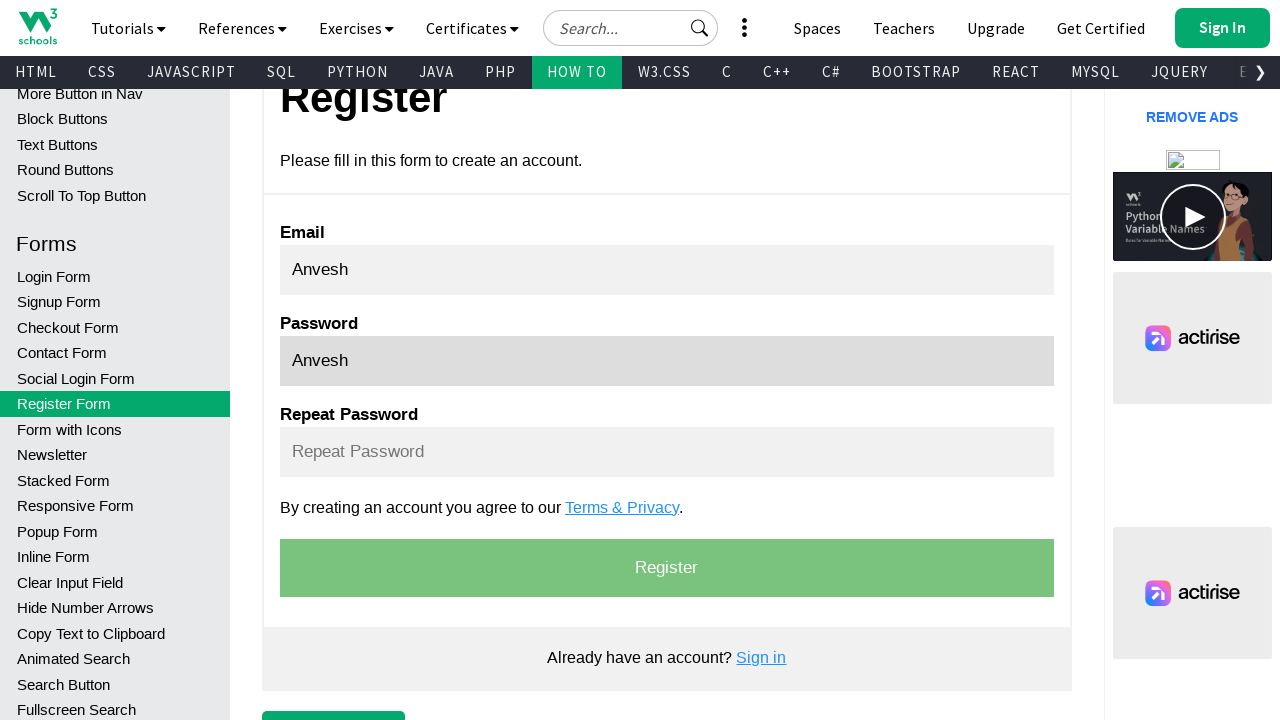